Tests form element visibility and interaction by filling an email field, clicking a radio button, and filling a textarea if they are displayed

Starting URL: https://automationfc.github.io/basic-form/index.html

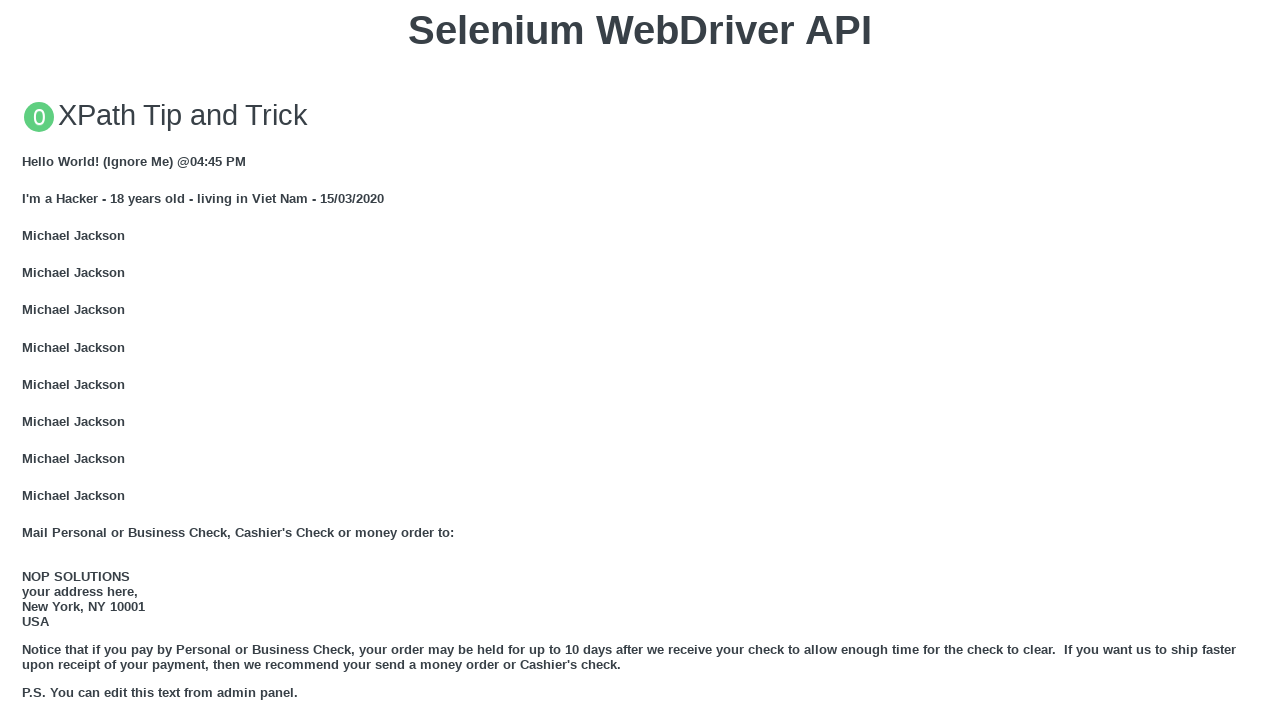

Filled email field with 'Automation Testing' on #mail
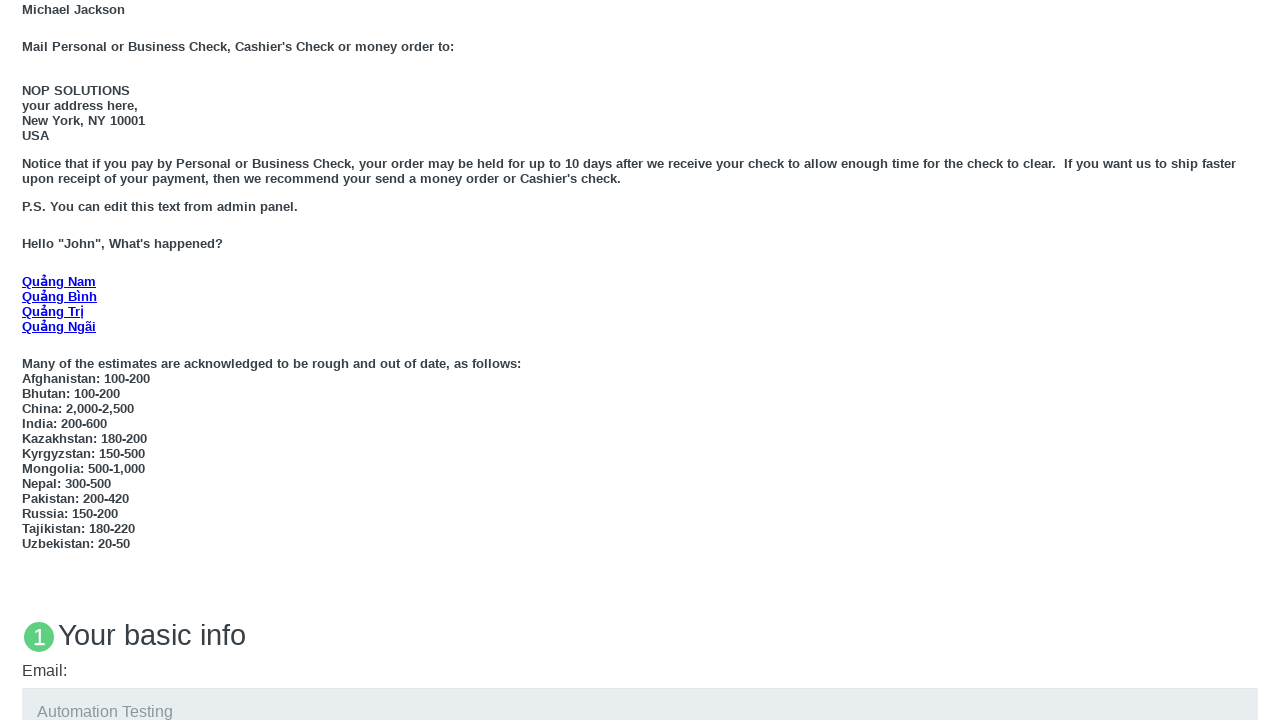

Clicked under_18 radio button at (28, 360) on #under_18
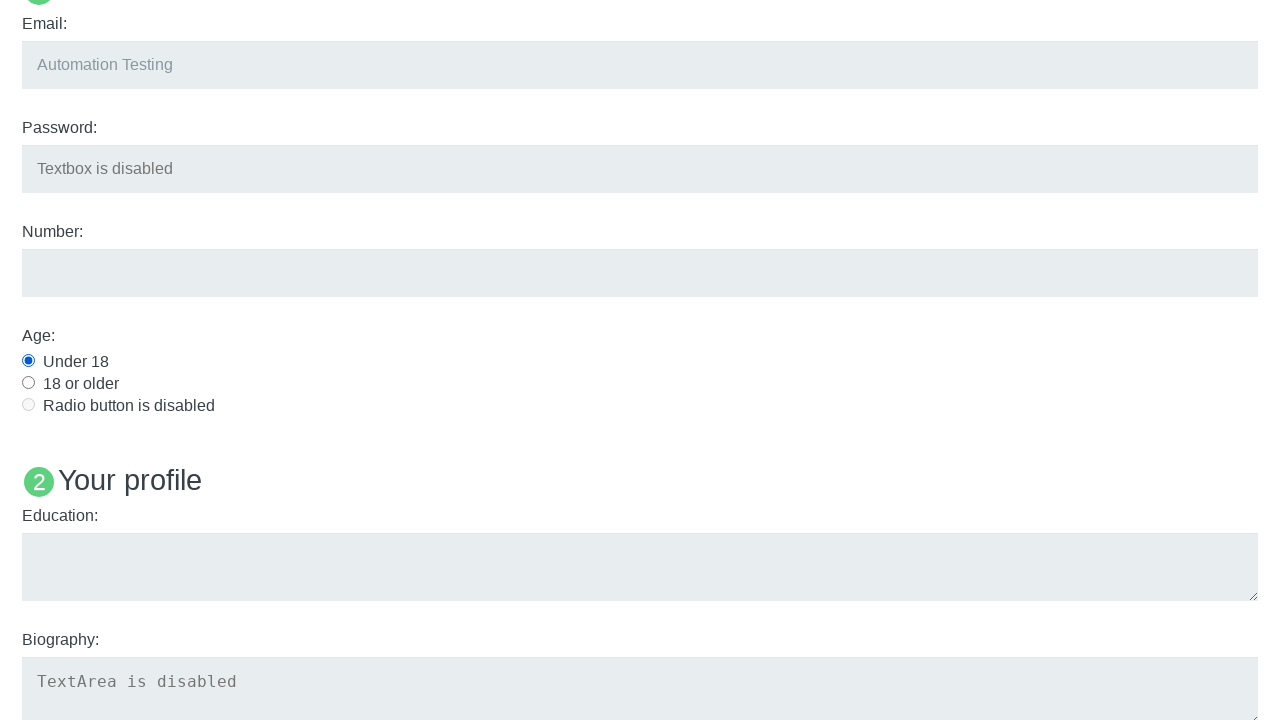

Filled education textarea with 'Automation Testing' on #edu
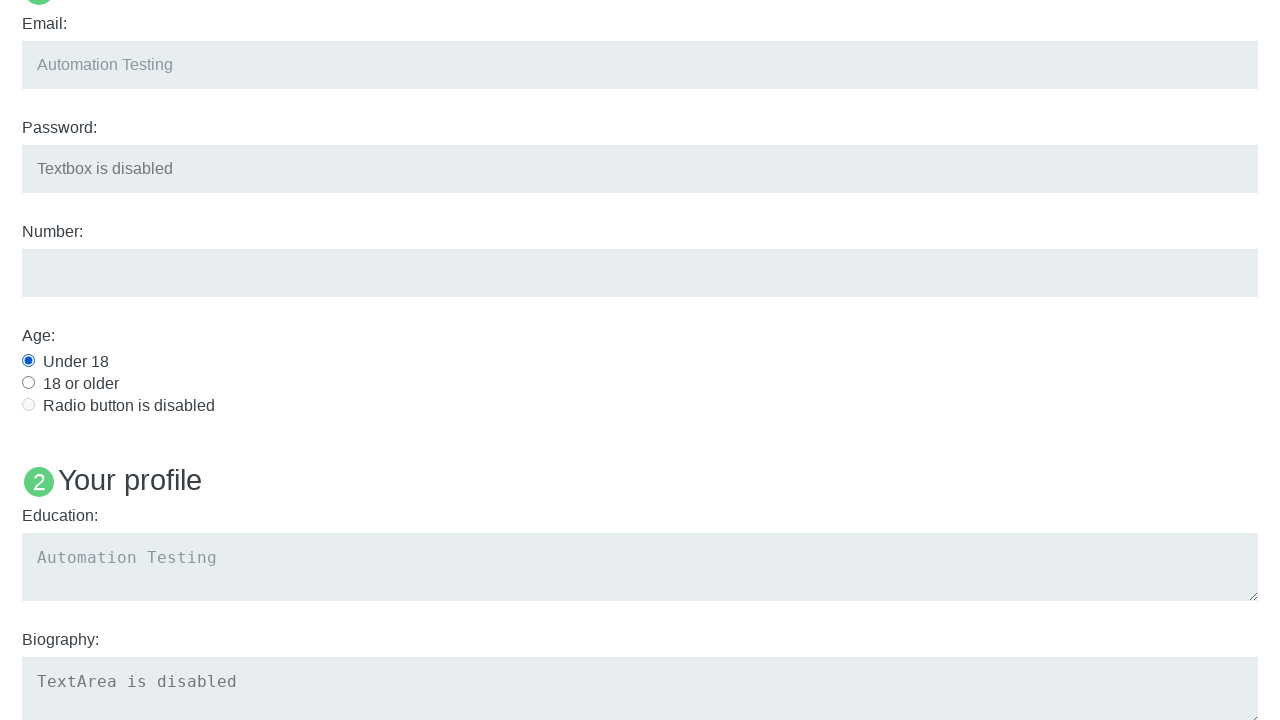

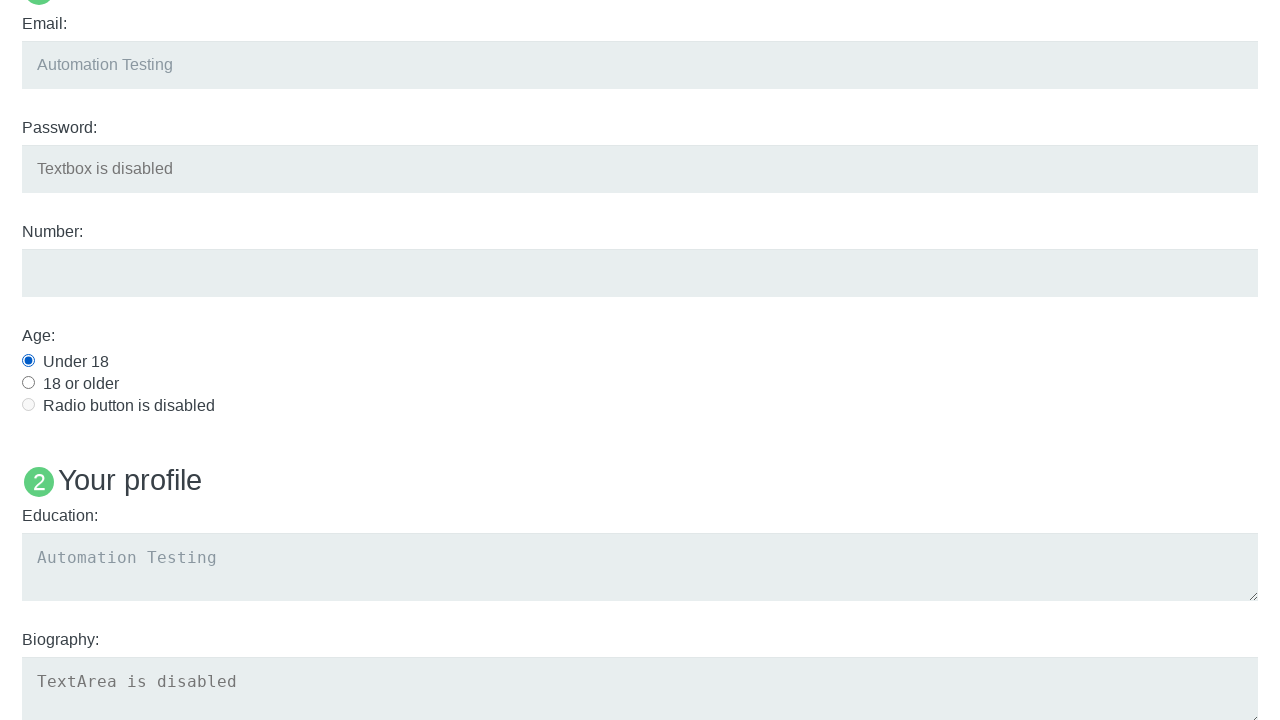